Tests click event functionality by clicking on an element and verifying the result text appears

Starting URL: https://www.selenium.dev/selenium/web/clickEventPage.html

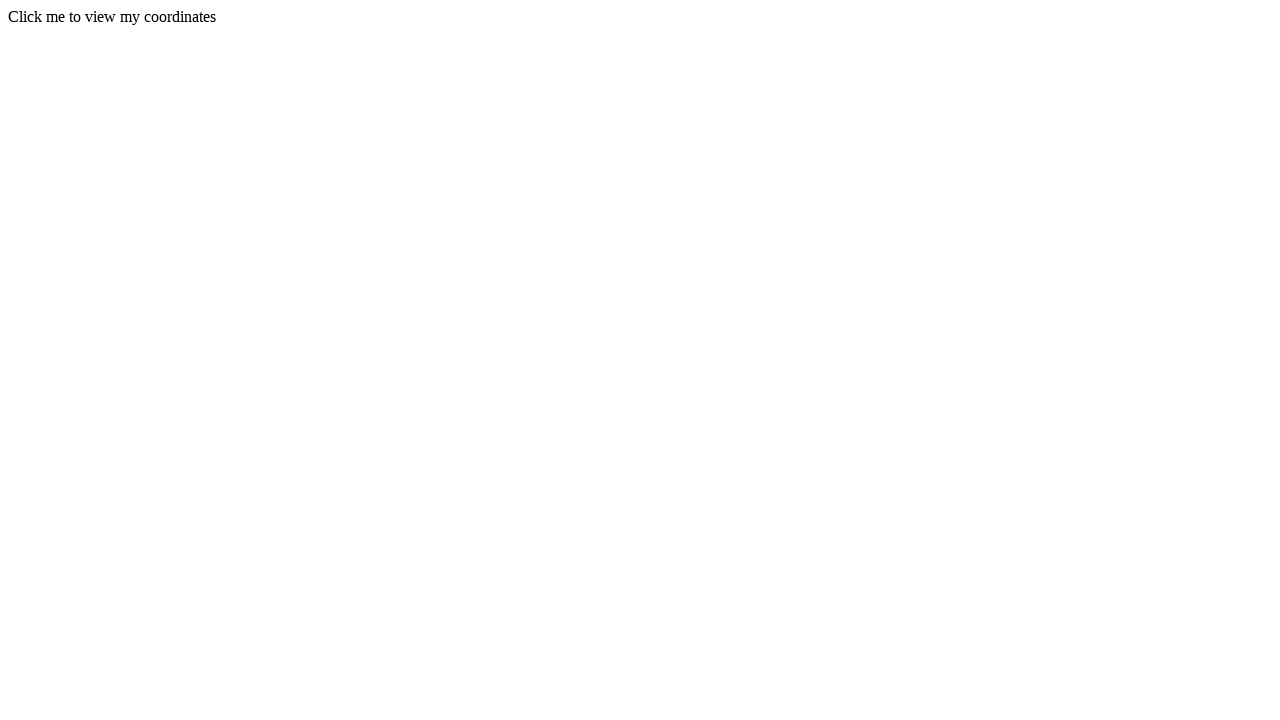

Clicked on the eventish element to trigger click event at (640, 17) on xpath=//div[@id='eventish']
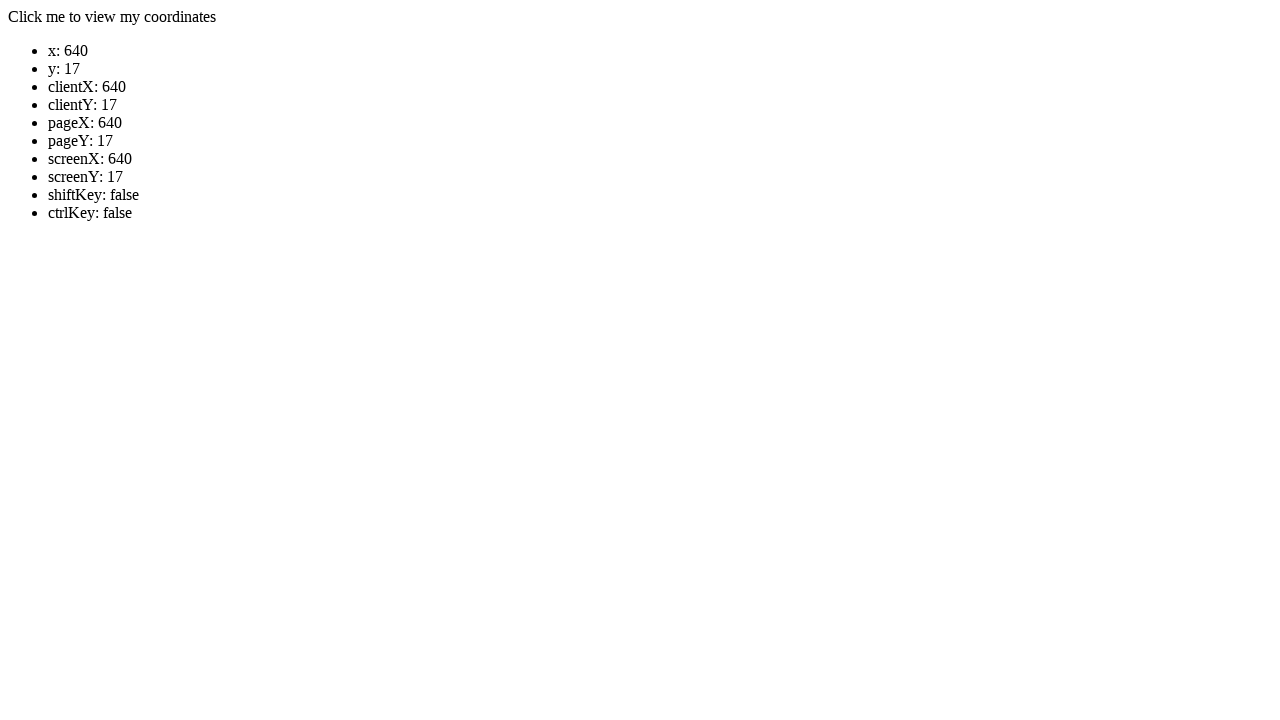

Result text appeared after click event
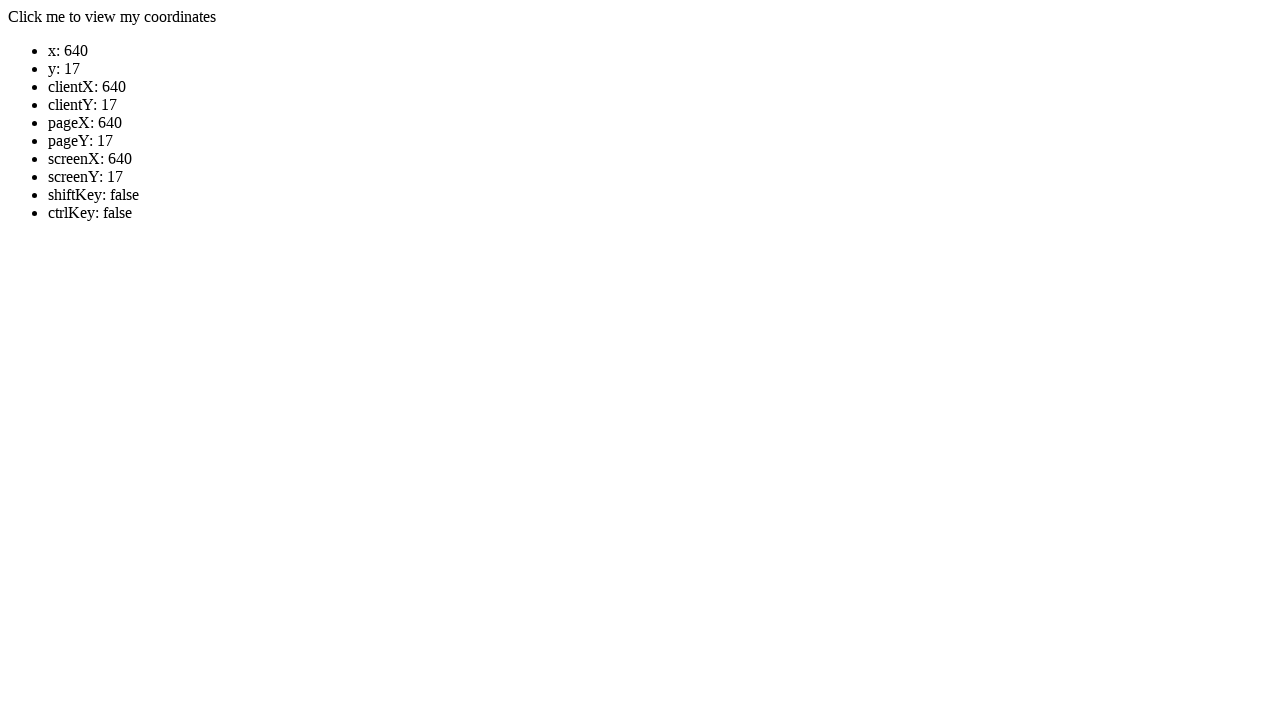

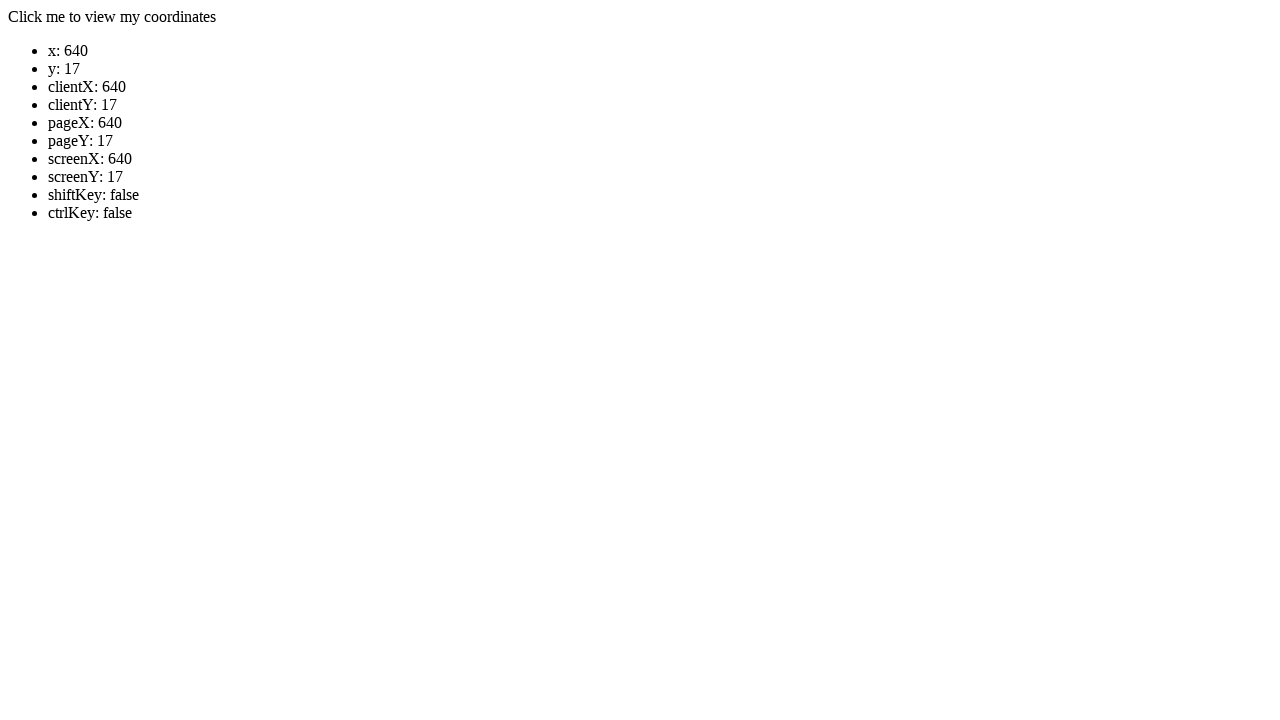